Tests form validation by clicking a submit button without filling required fields and verifying that a validation message appears for the name field.

Starting URL: http://qxf2.com/selenium-tutorial-main

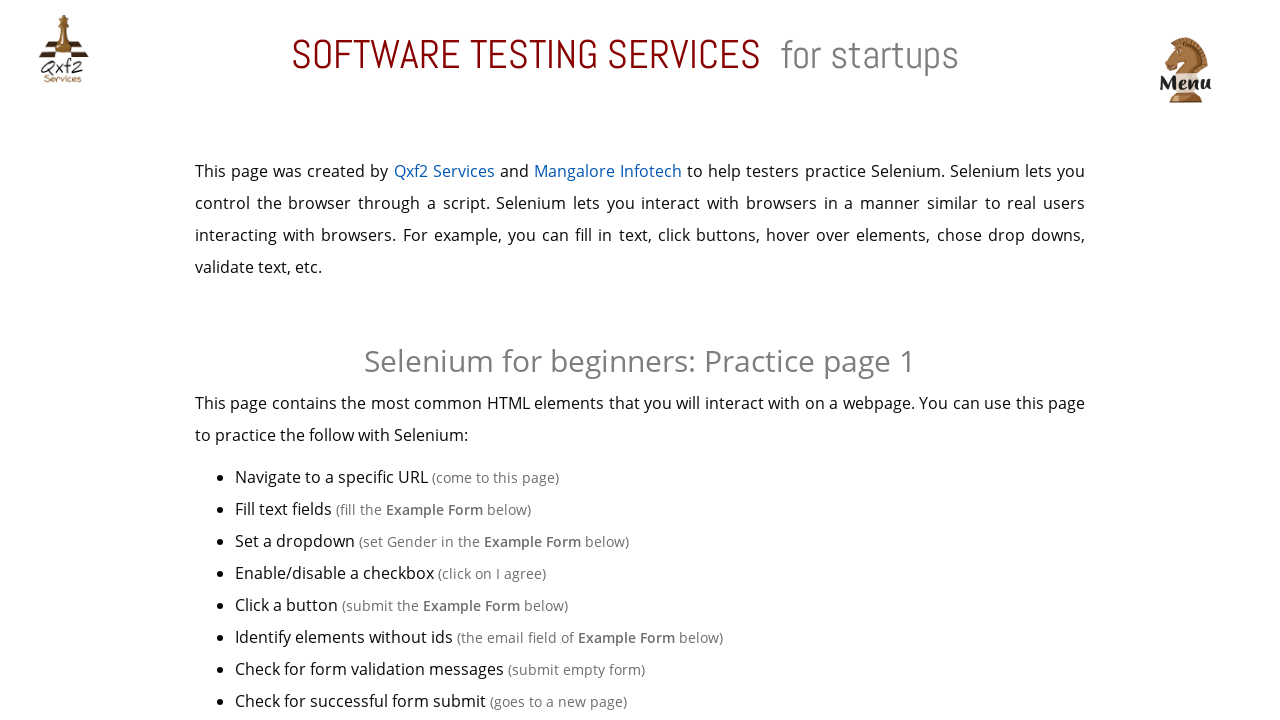

Navigated to http://qxf2.com/selenium-tutorial-main
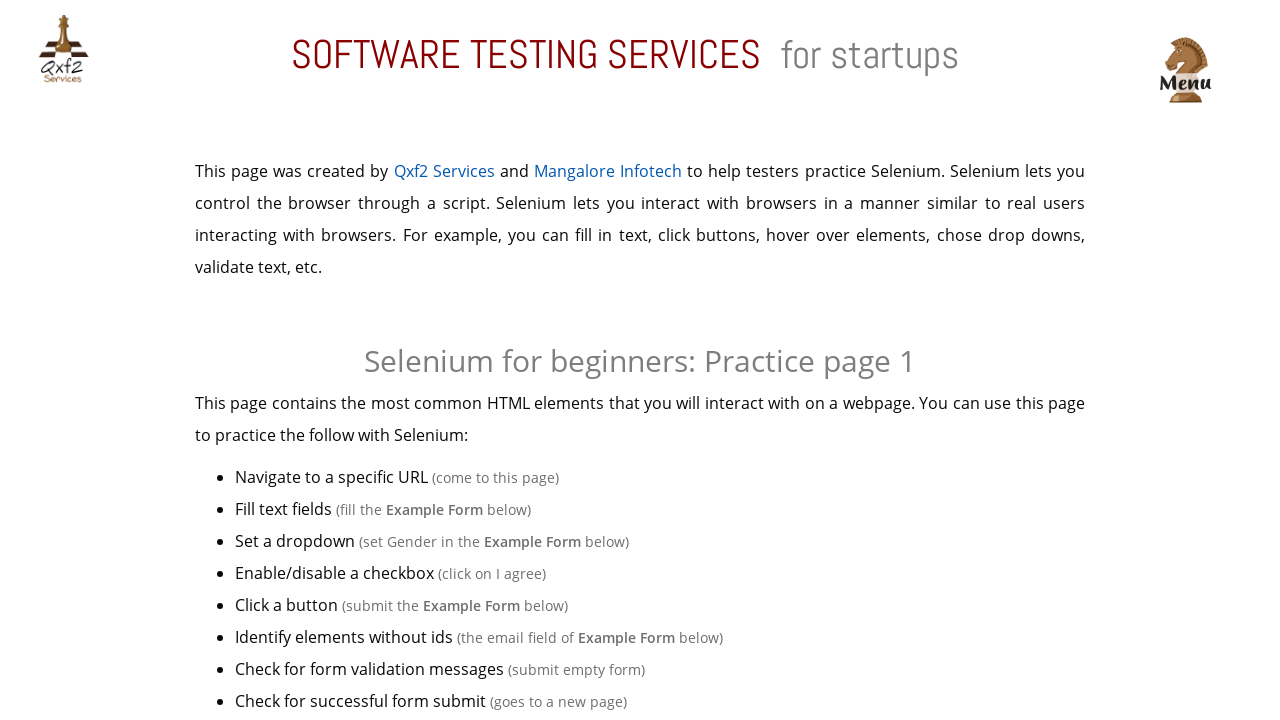

Clicked the 'Click me!' button to trigger form validation at (640, 360) on xpath=//button[text()='Click me!']
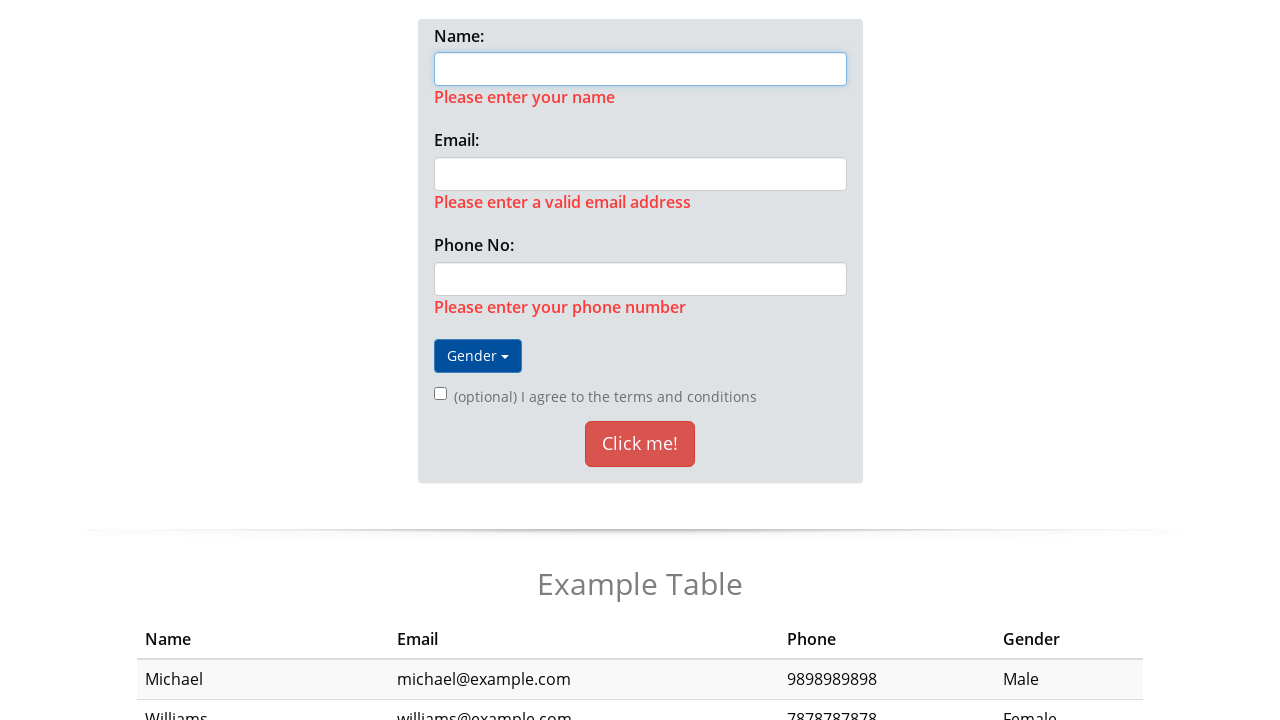

Validation message 'Please enter your name' appeared for name field
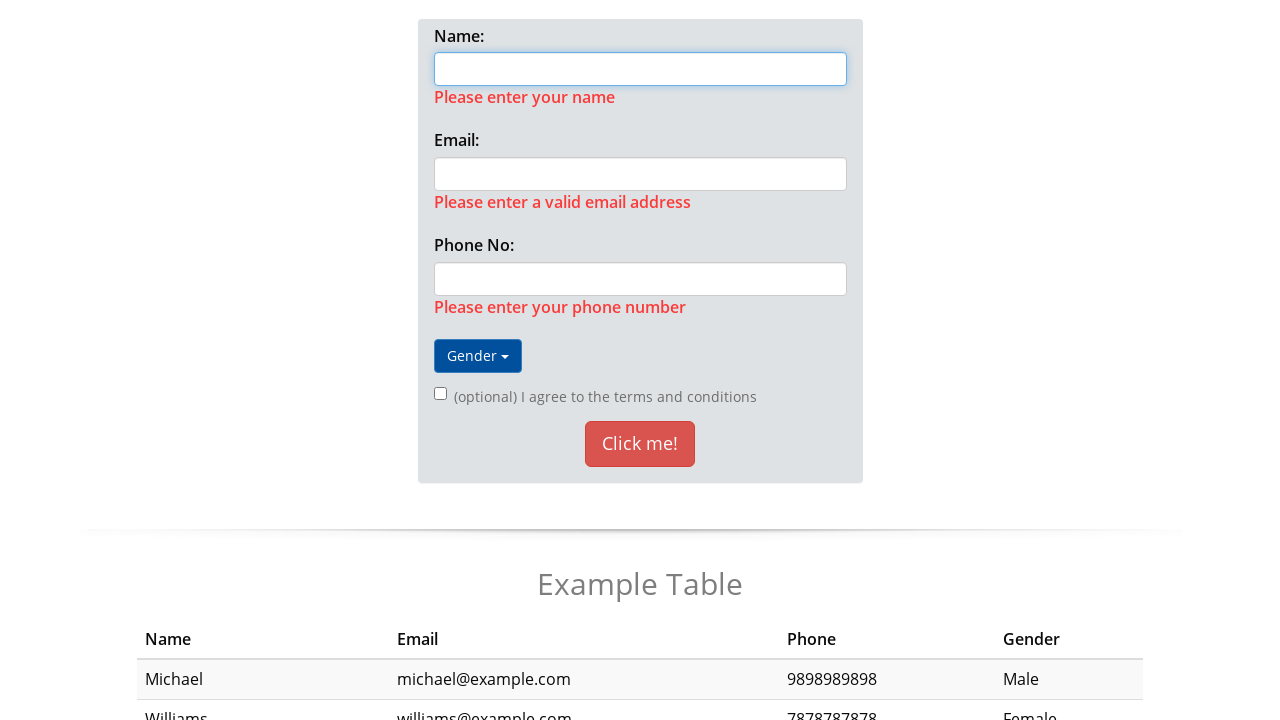

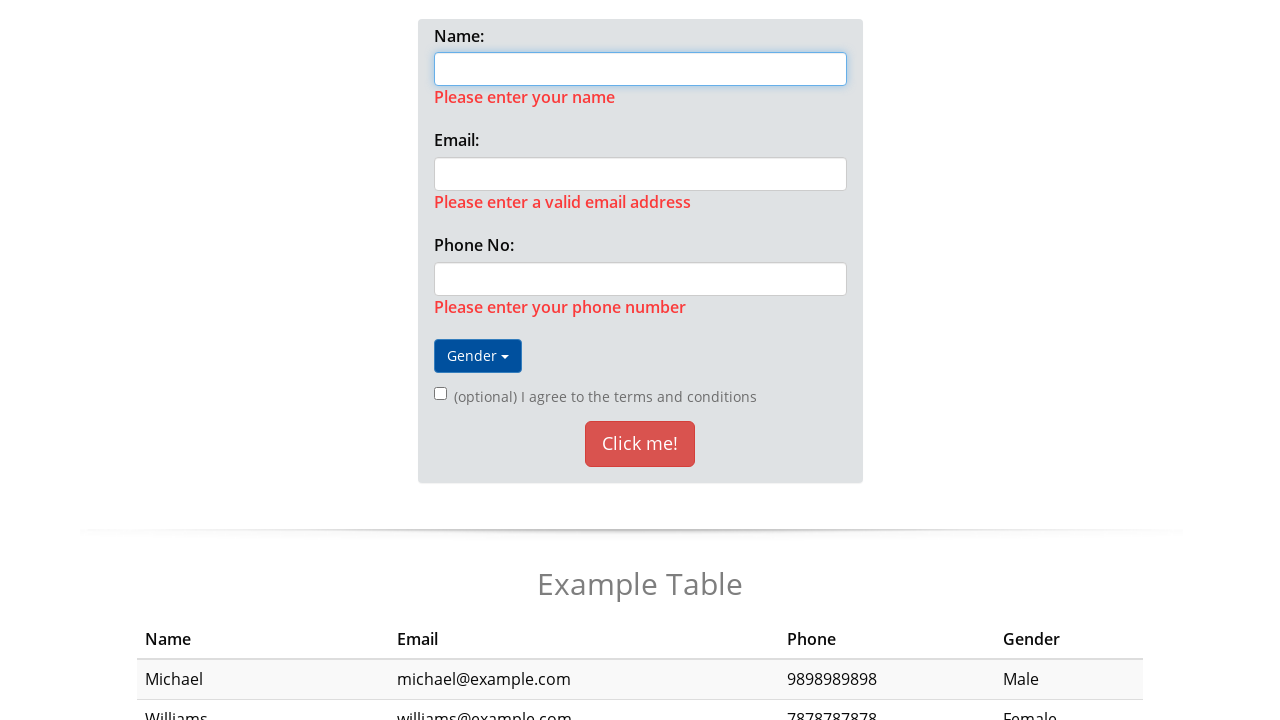